Tests jQuery UI tooltip functionality by switching to the demo iframe, interacting with an age input field, hovering to trigger the tooltip, verifying the tooltip text content, and then switching back to verify the page header.

Starting URL: https://jqueryui.com/tooltip/

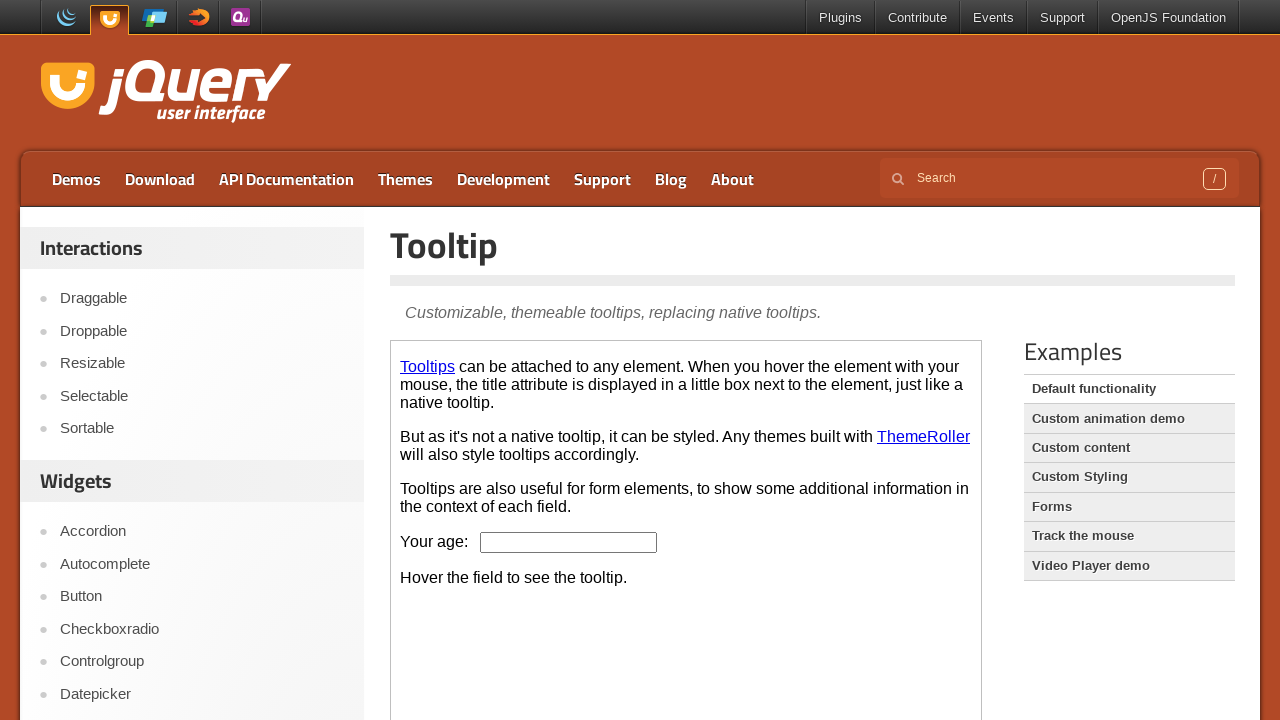

Located the demo iframe
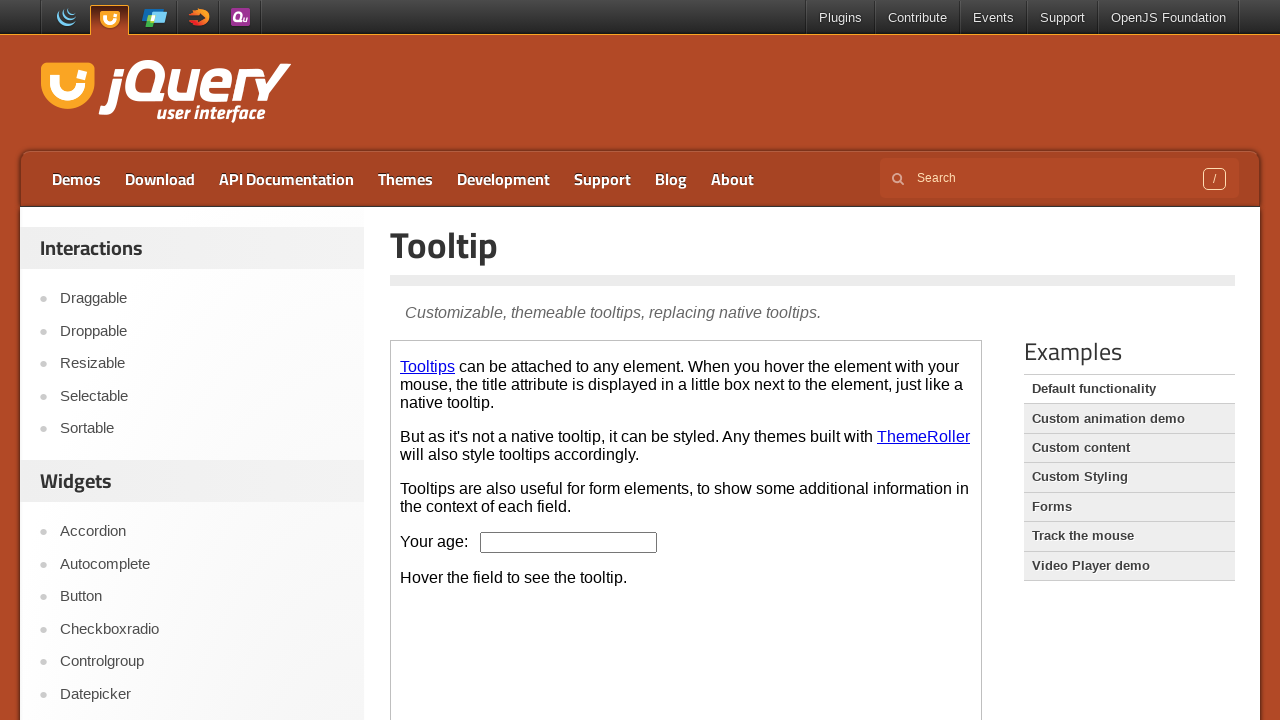

Located the age input field in the iframe
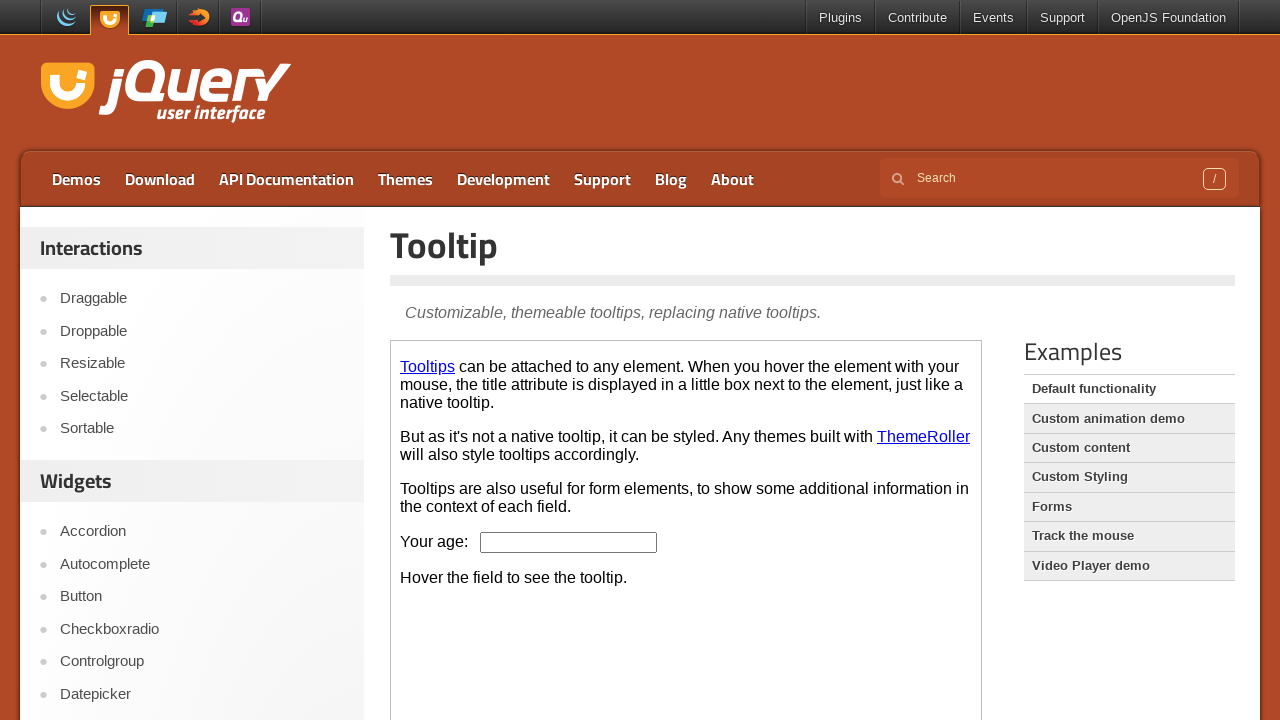

Pressed ArrowDown key on age input field on .demo-frame >> internal:control=enter-frame >> #age
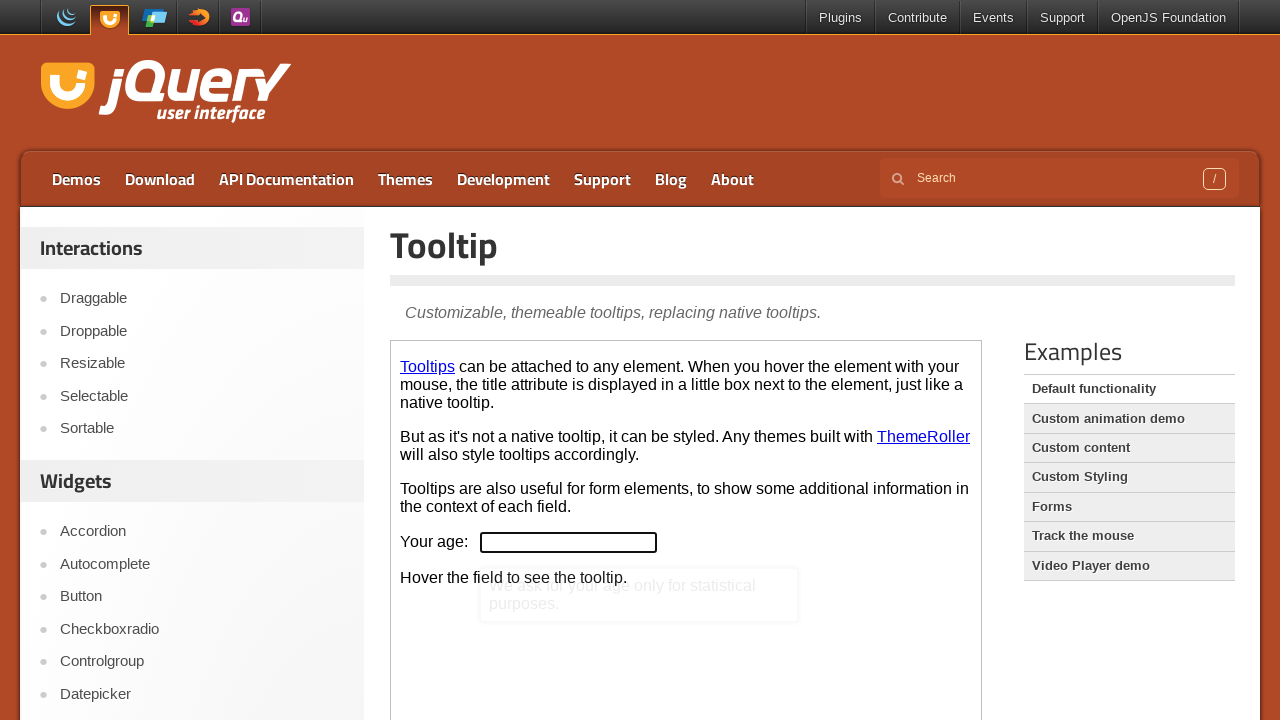

Hovered over age input field to trigger tooltip at (569, 542) on .demo-frame >> internal:control=enter-frame >> #age
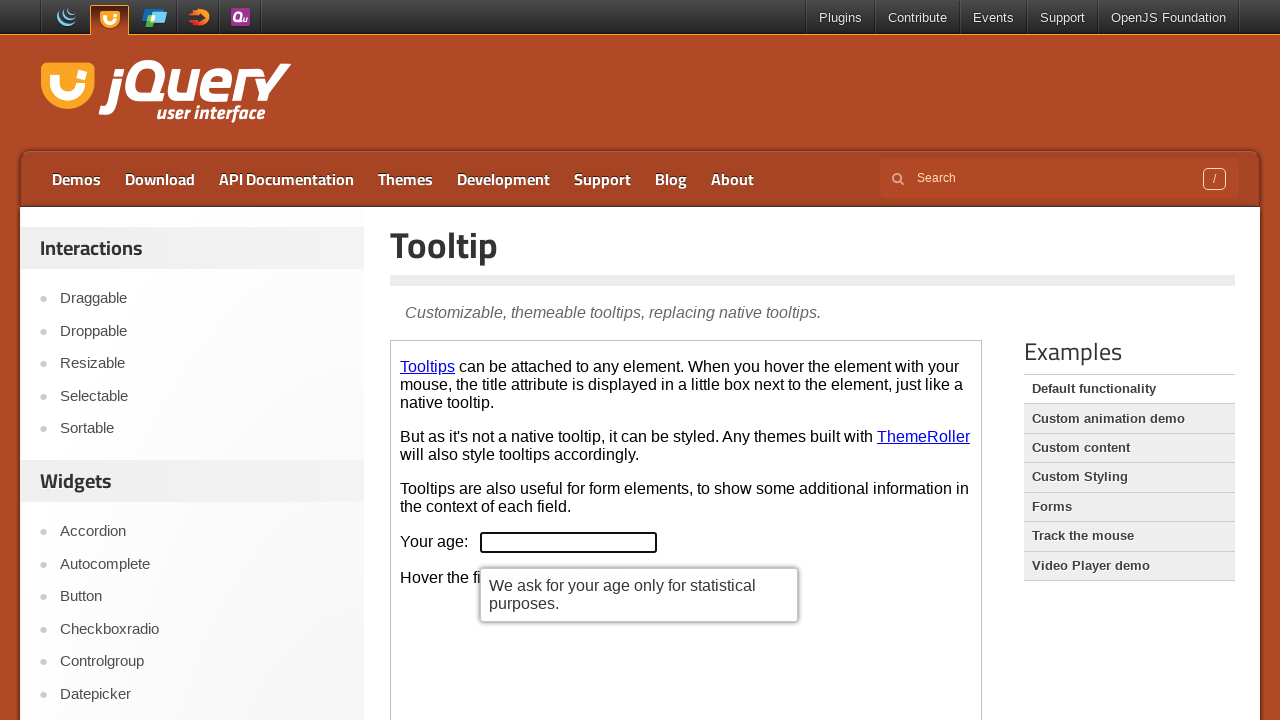

Tooltip appeared and became visible
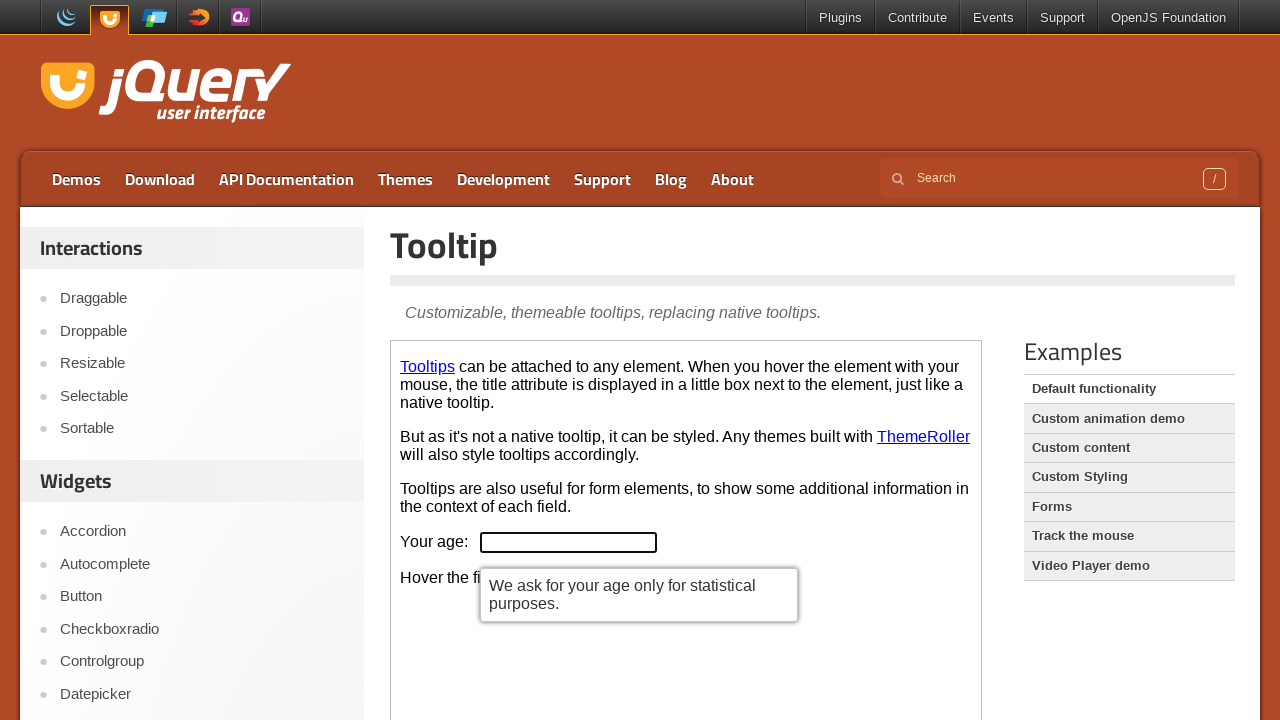

Retrieved tooltip text: 'We ask for your age only for statistical purposes.'
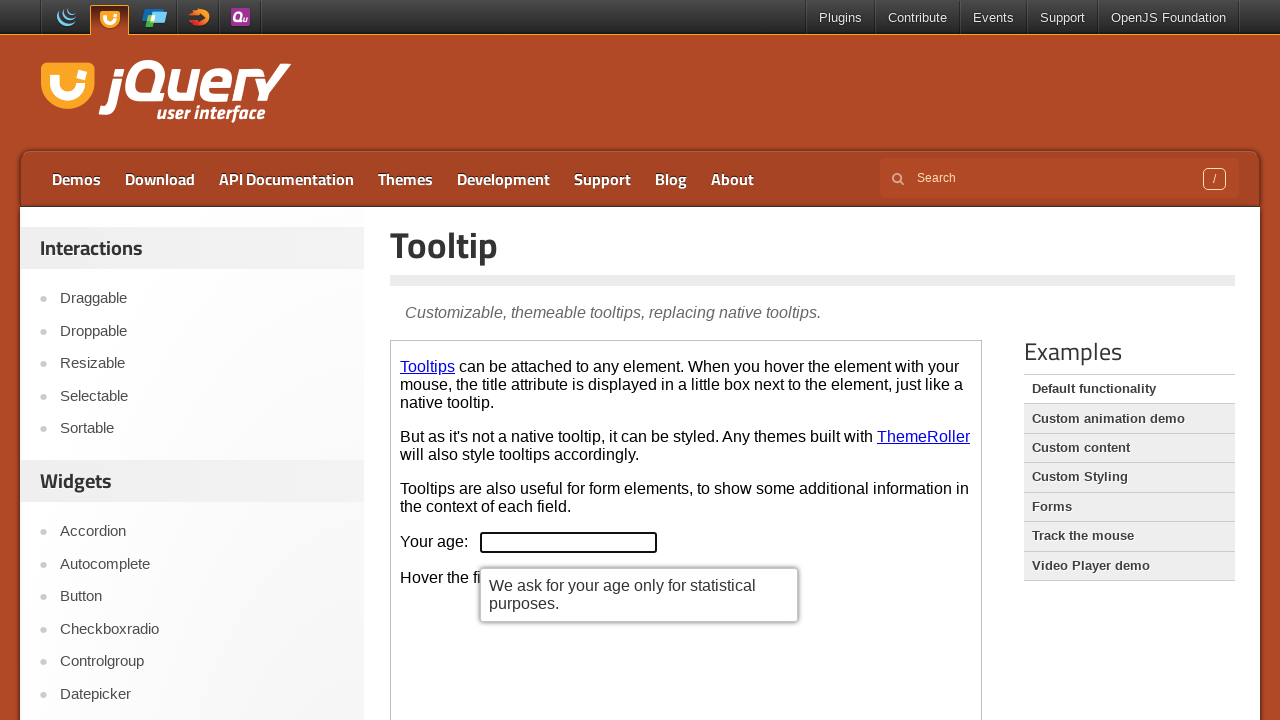

Verified tooltip text matches expected content
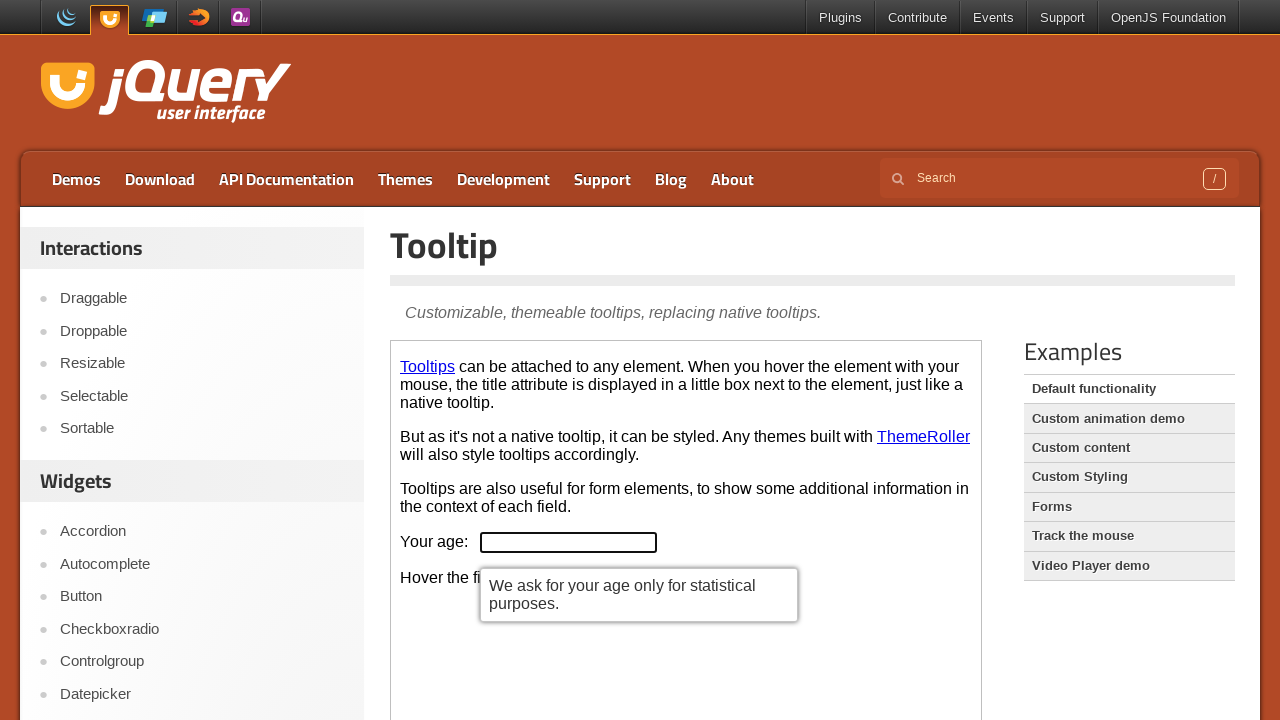

Filled age input field with value '20' on .demo-frame >> internal:control=enter-frame >> #age
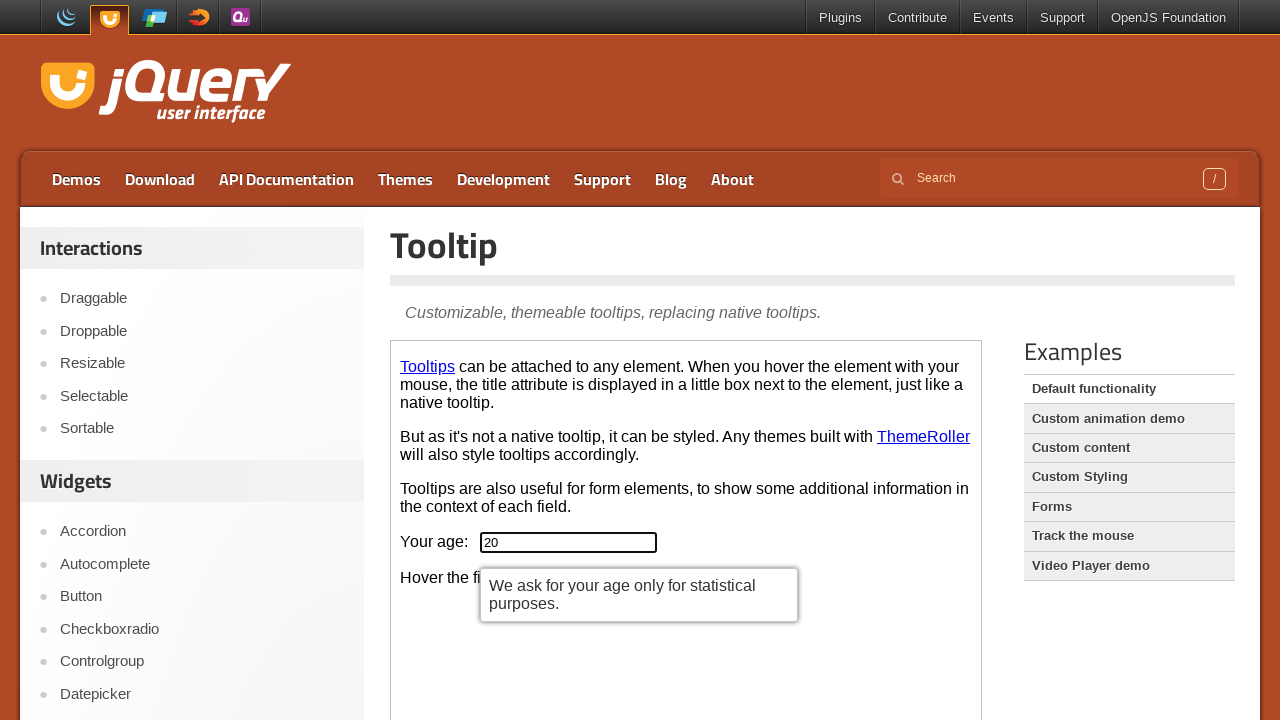

Retrieved page header text: 'Tooltip'
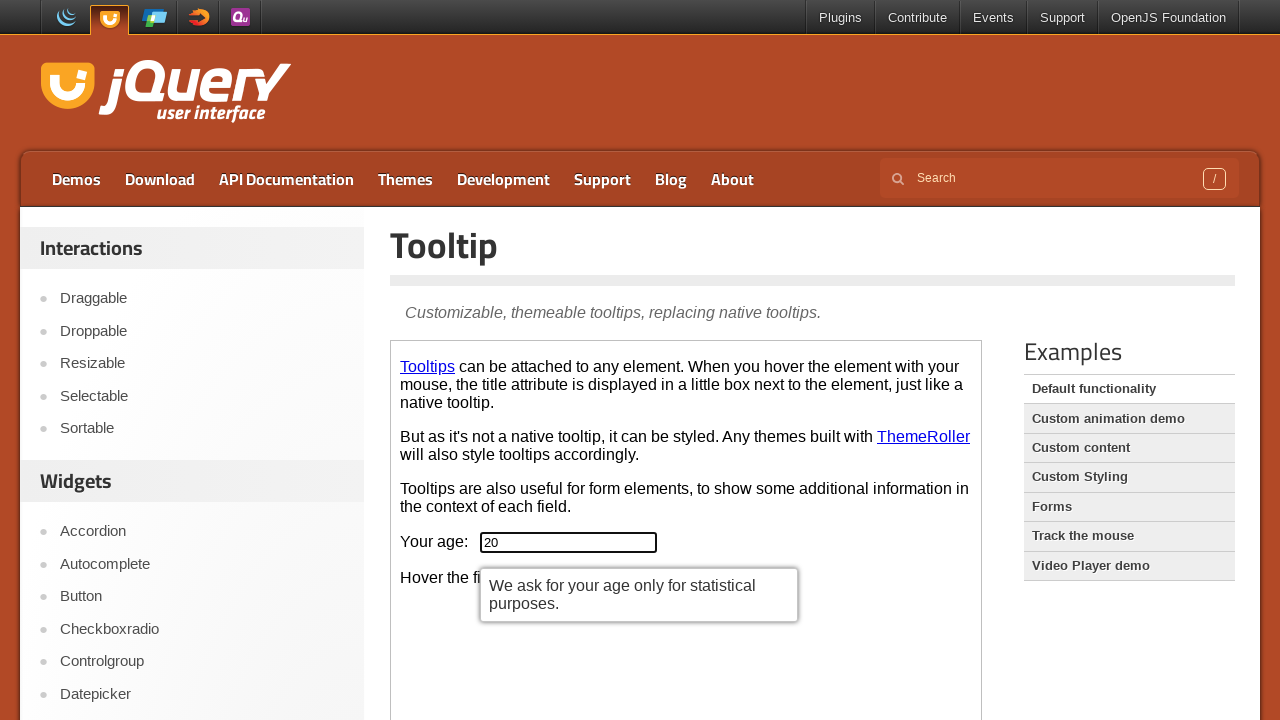

Printed header text to console
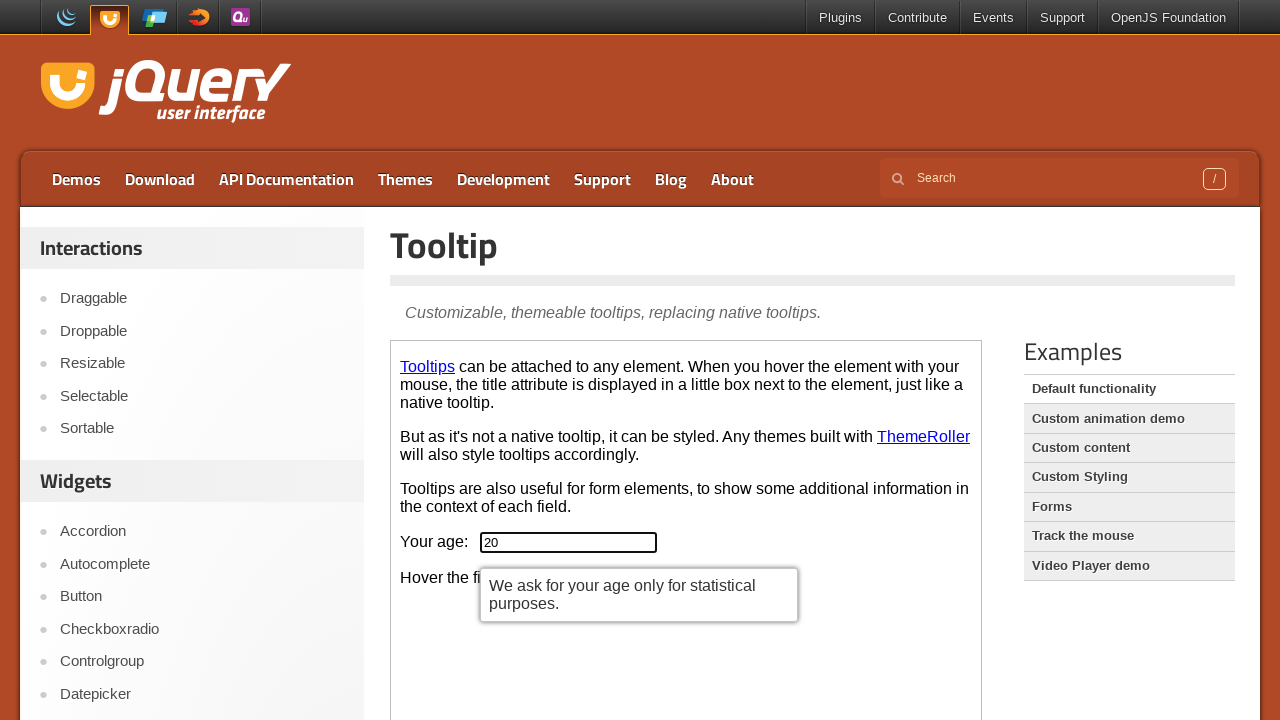

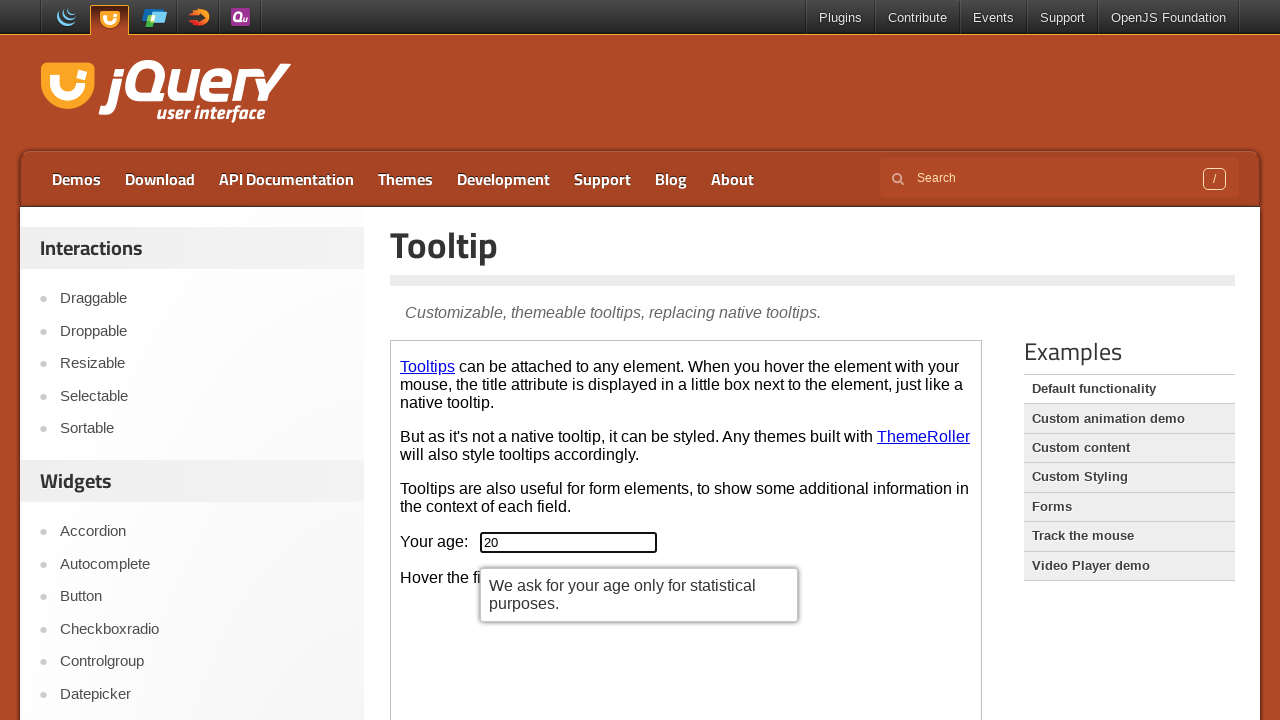